Tests a custom dropdown (non-select tag) by clicking to open it and selecting the "Greece" option from the list

Starting URL: https://syntaxprojects.com/no-select-tag-dropdown-demo.php

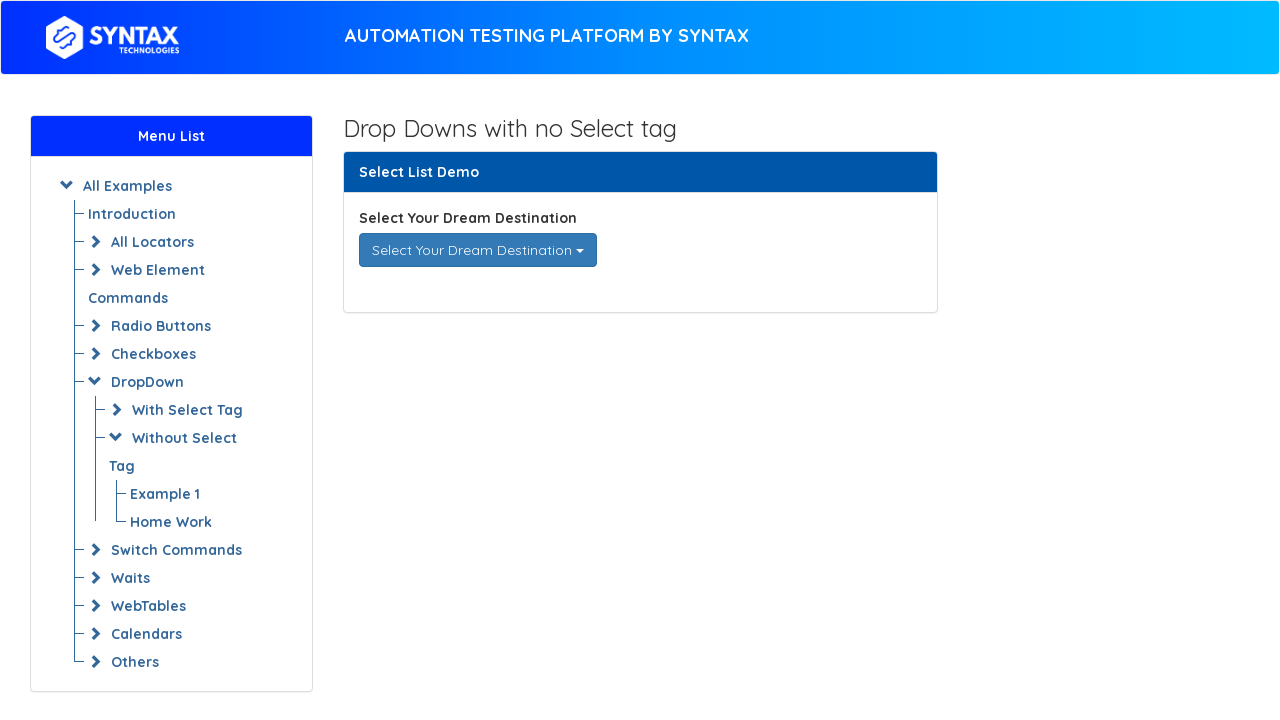

Navigated to the no-select-tag dropdown demo page
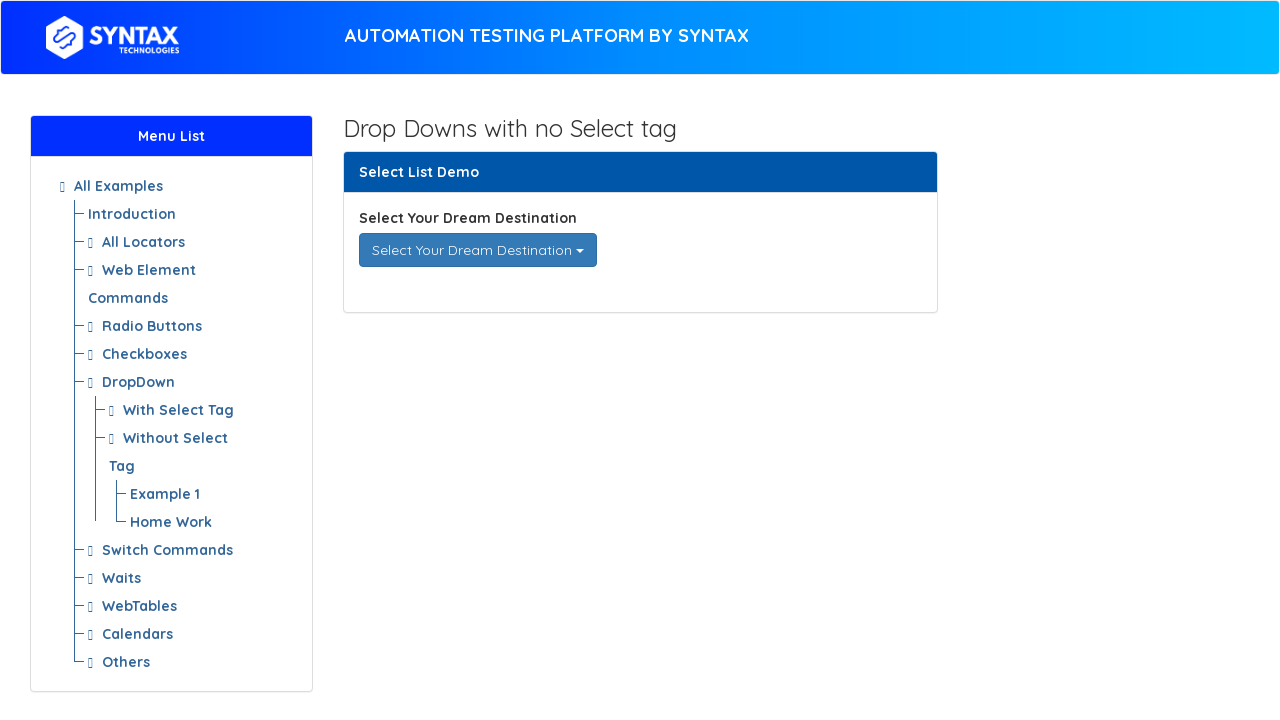

Clicked the custom dropdown to open it at (478, 250) on div[data-toggle='dropdown']
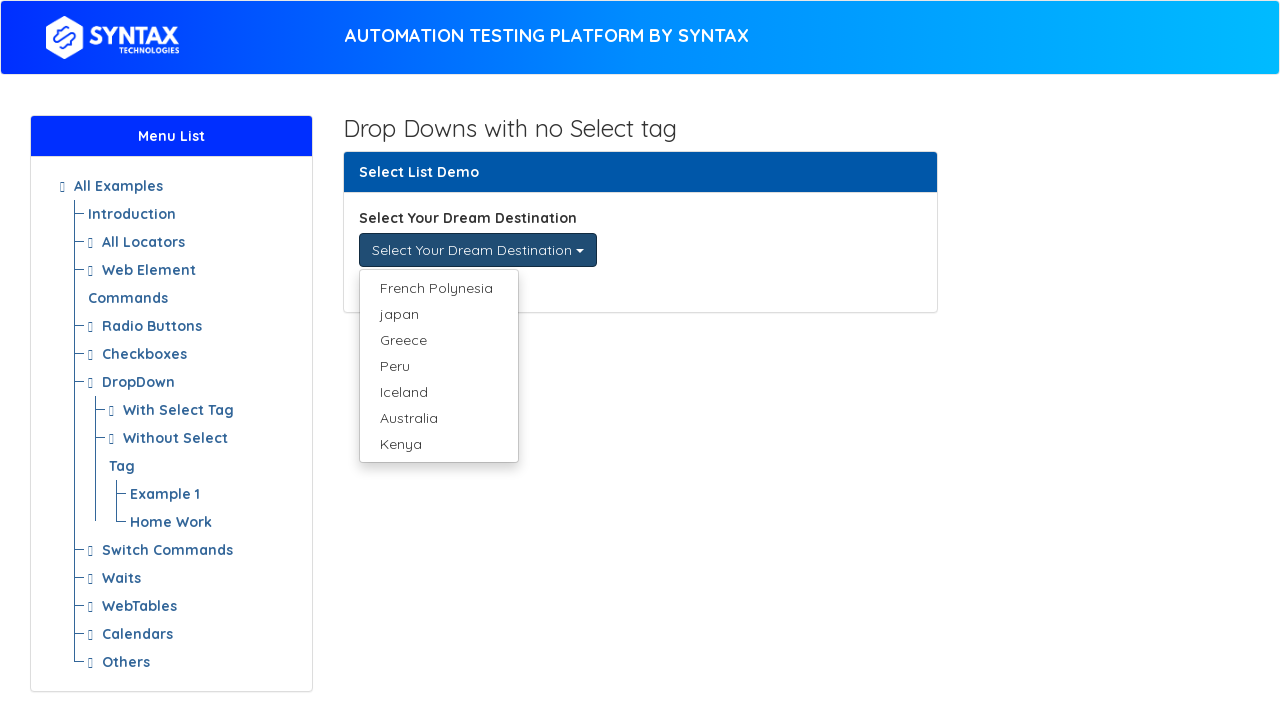

Selected 'Greece' from the dropdown menu at (438, 340) on ul.dropdown-menu li a:has-text('Greece')
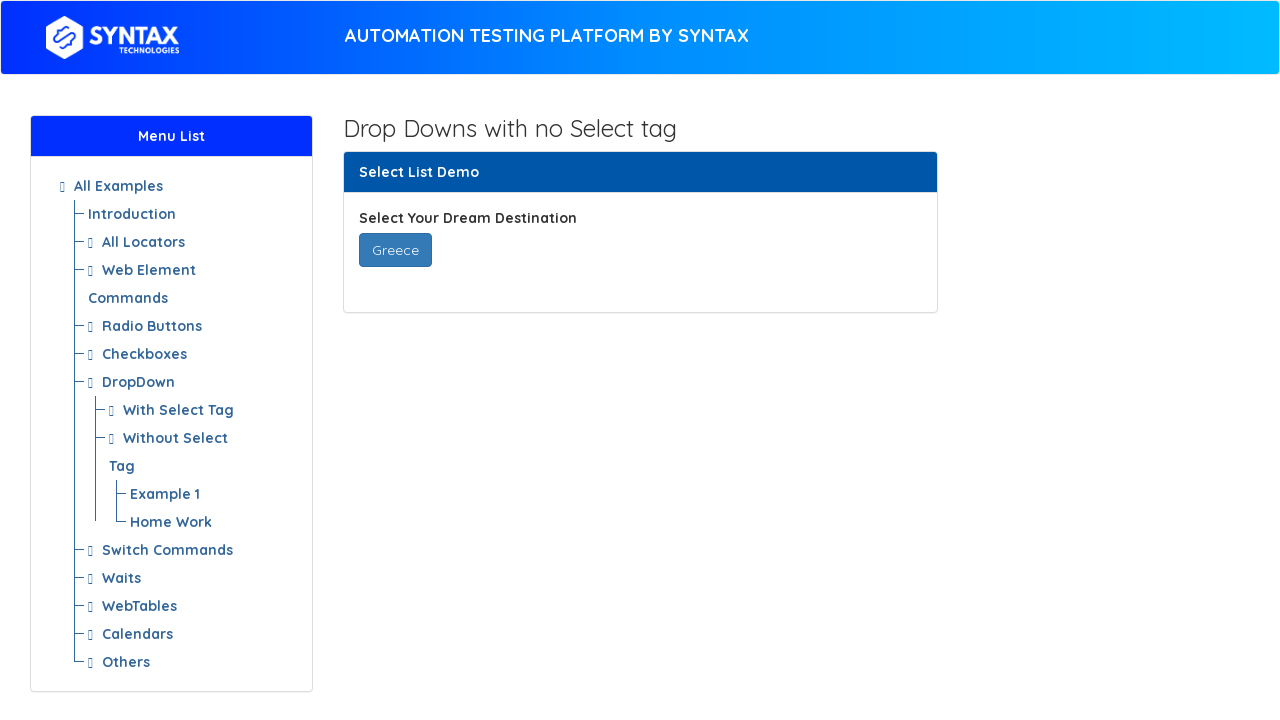

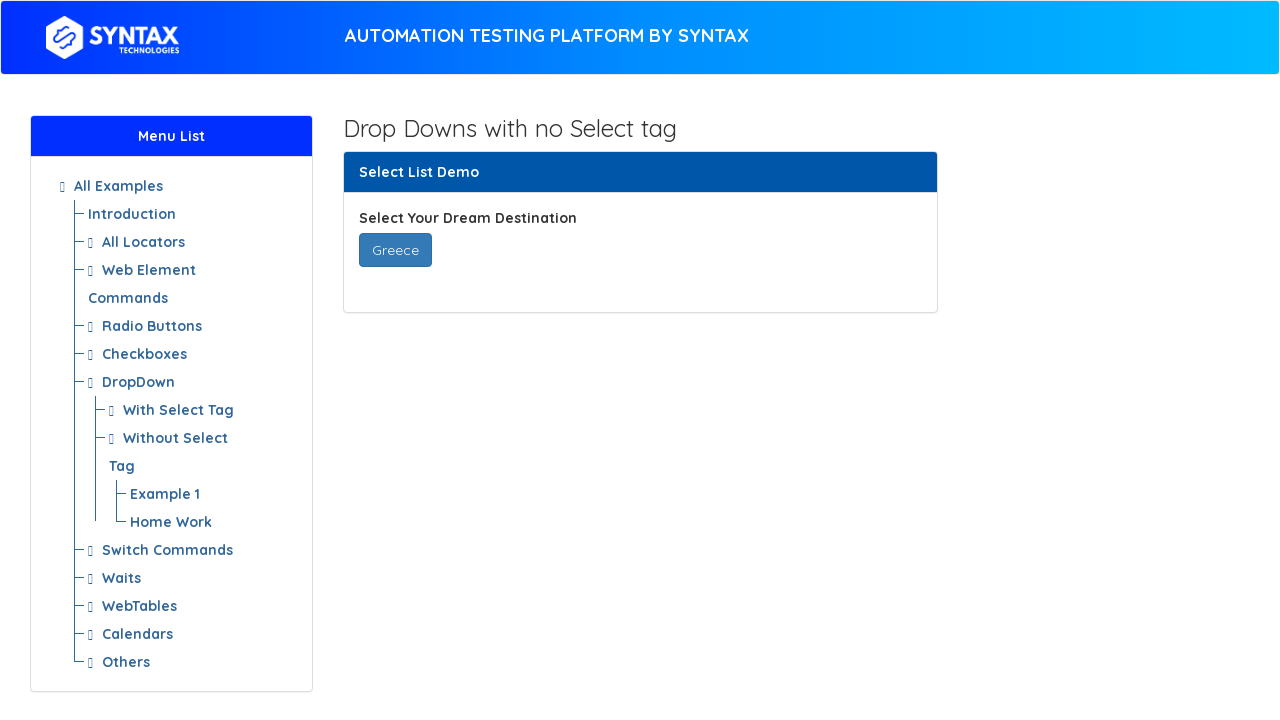